Navigates to Playwright documentation homepage and clicks on the "Get Started" link

Starting URL: https://playwright.dev/

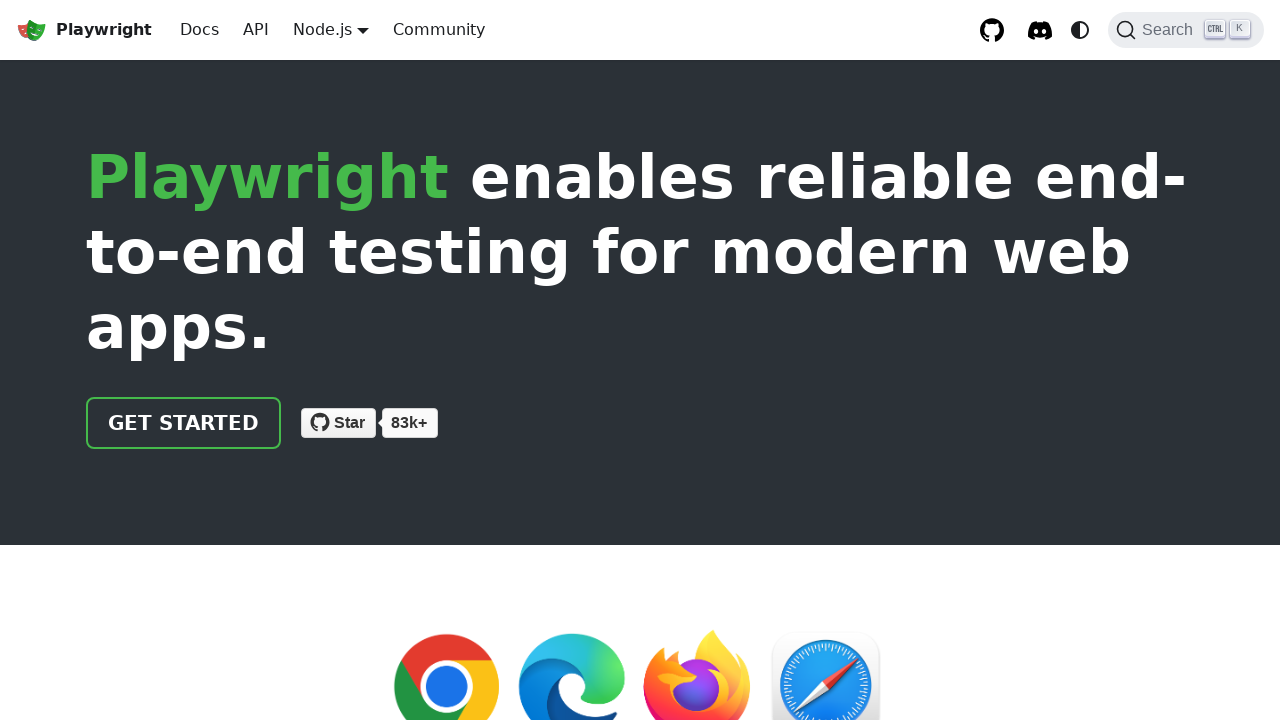

Navigated to Playwright documentation homepage
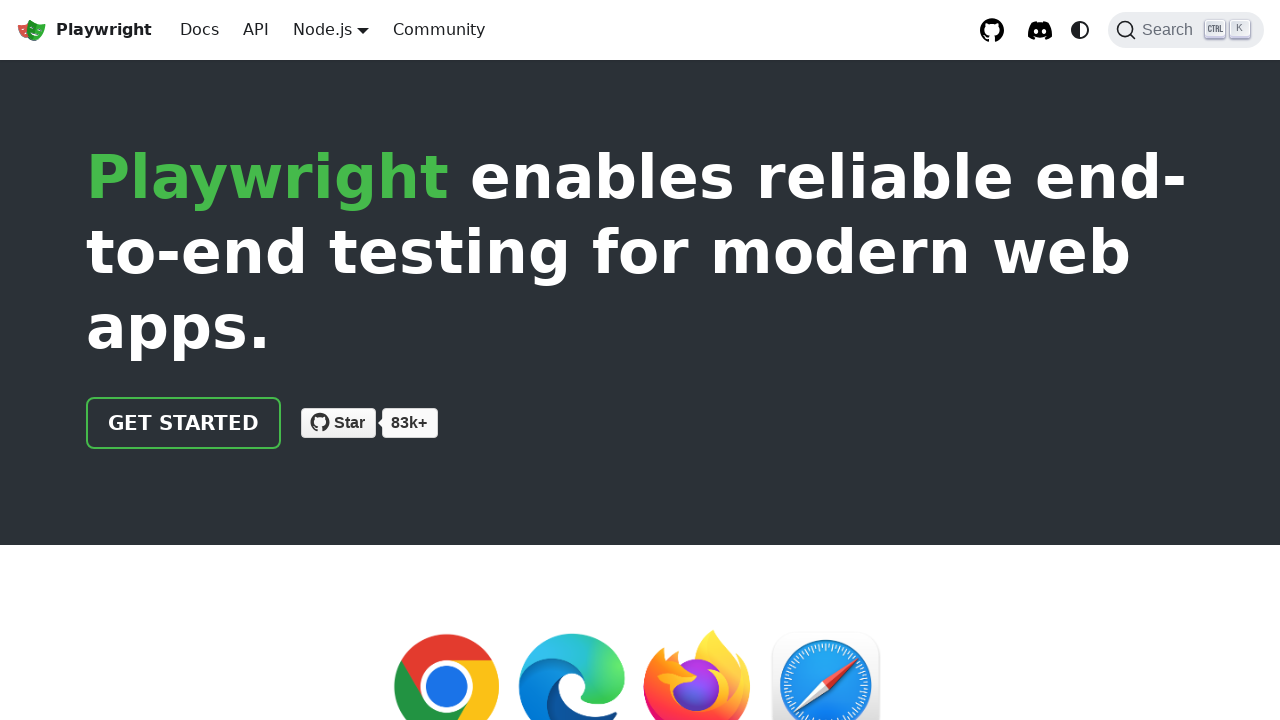

Clicked on the 'Get Started' link at (184, 423) on text=Get Started
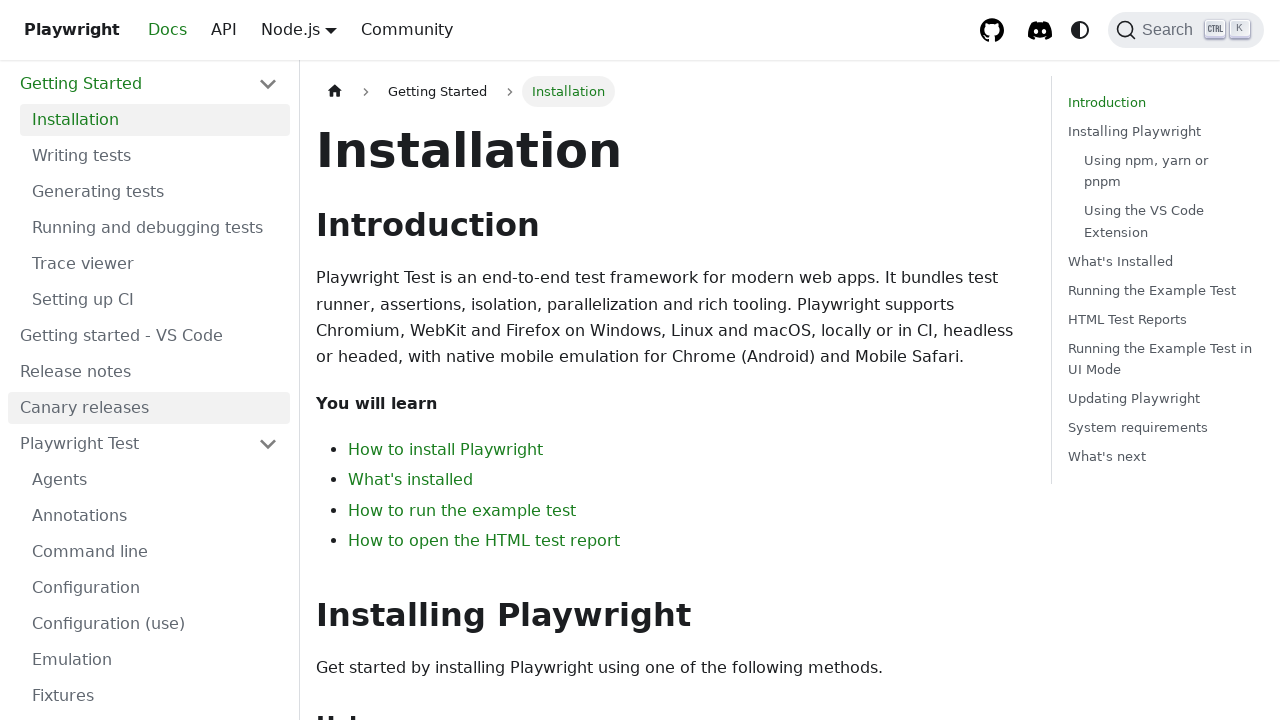

Waited for navigation to complete (networkidle)
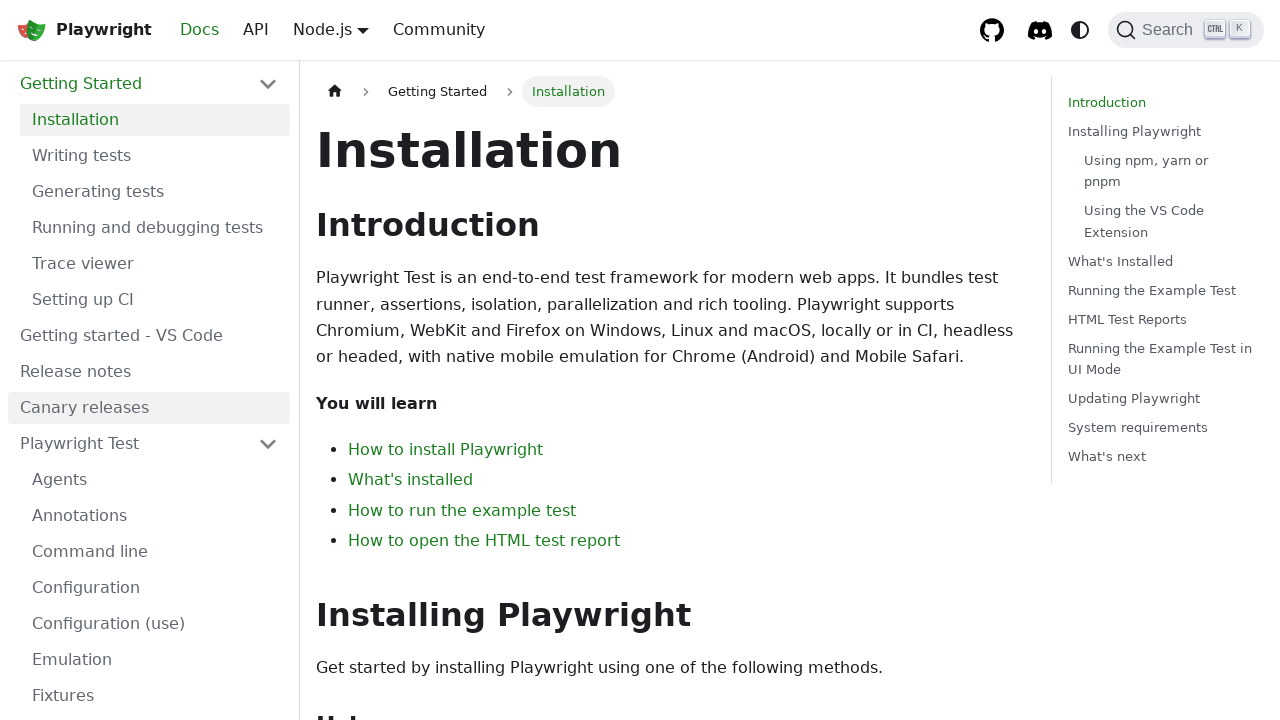

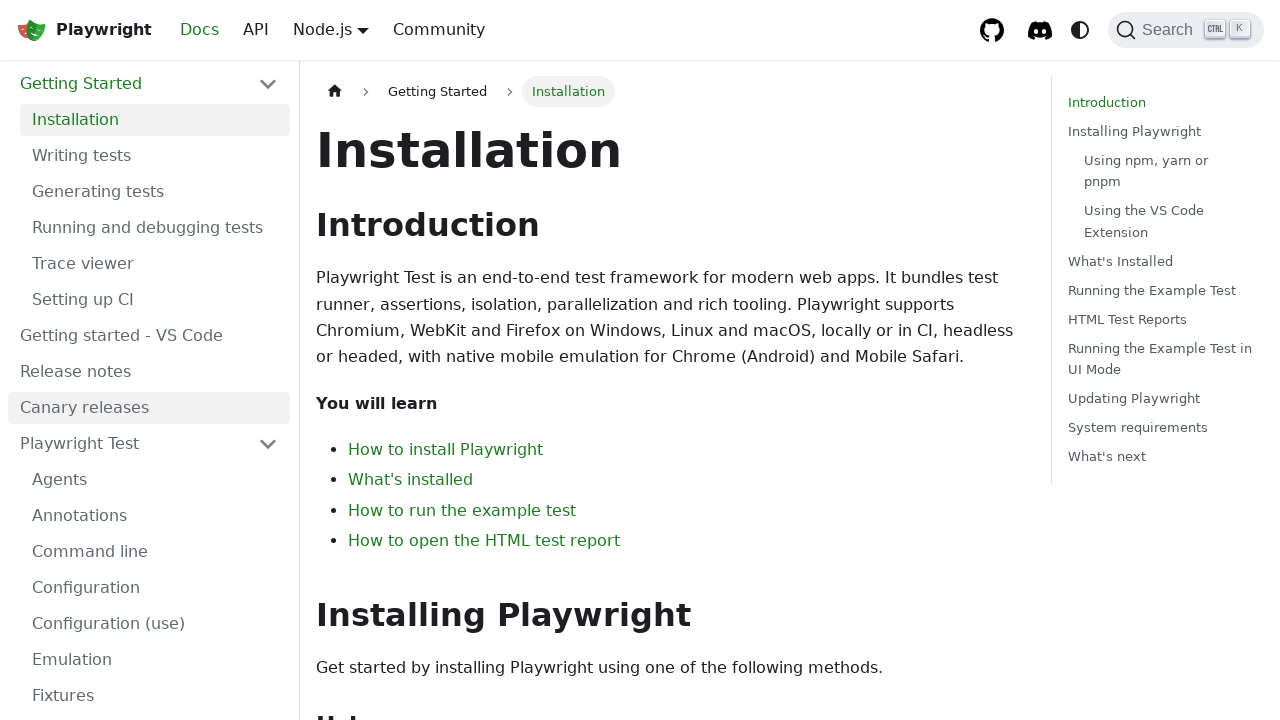